Sets a custom viewport size and navigates to the practice website to test responsive layout

Starting URL: https://practice.cydeo.com/

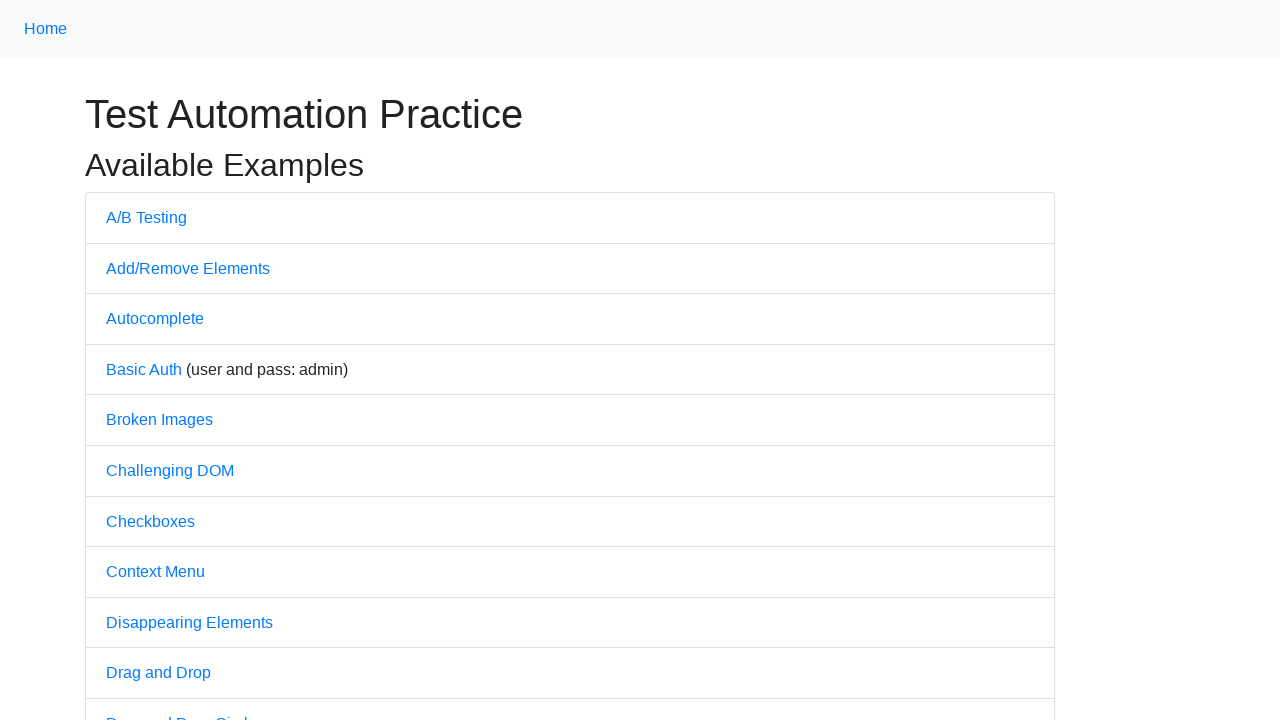

Set custom viewport size to 1850x1080
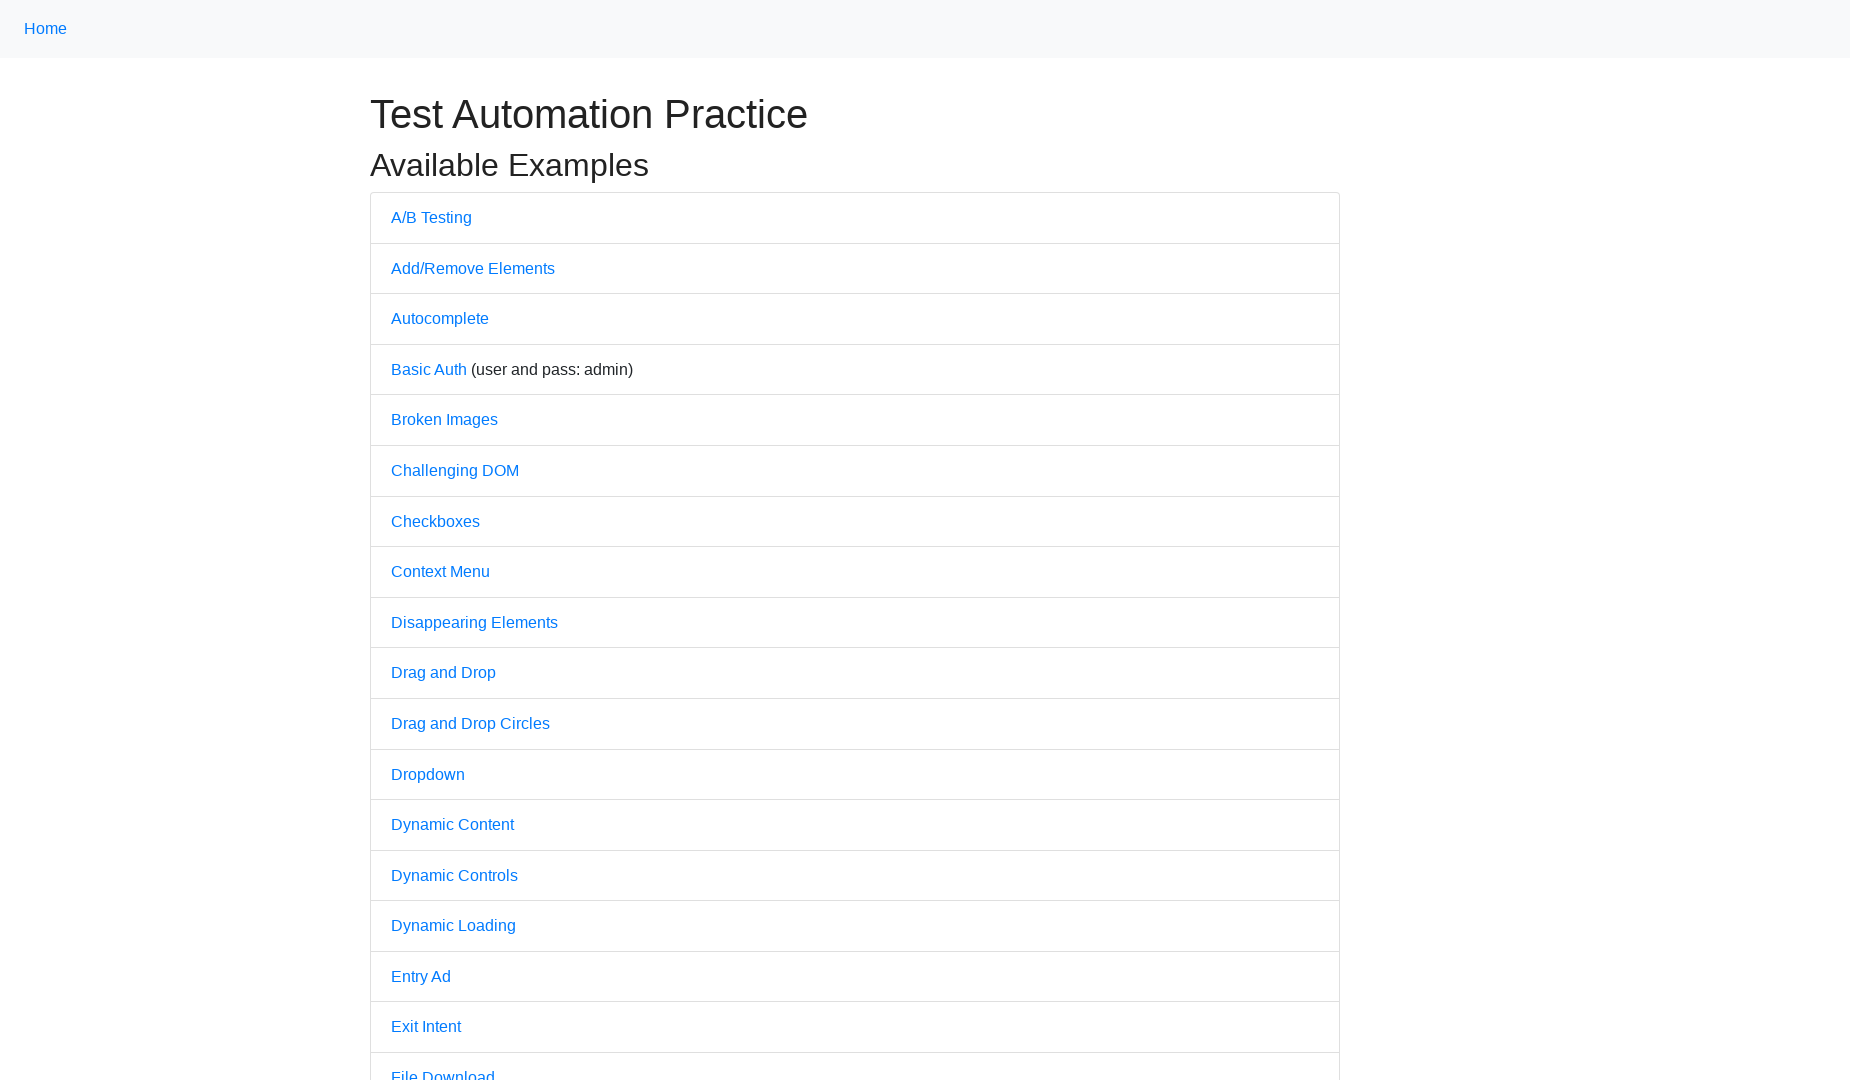

Page DOM content loaded
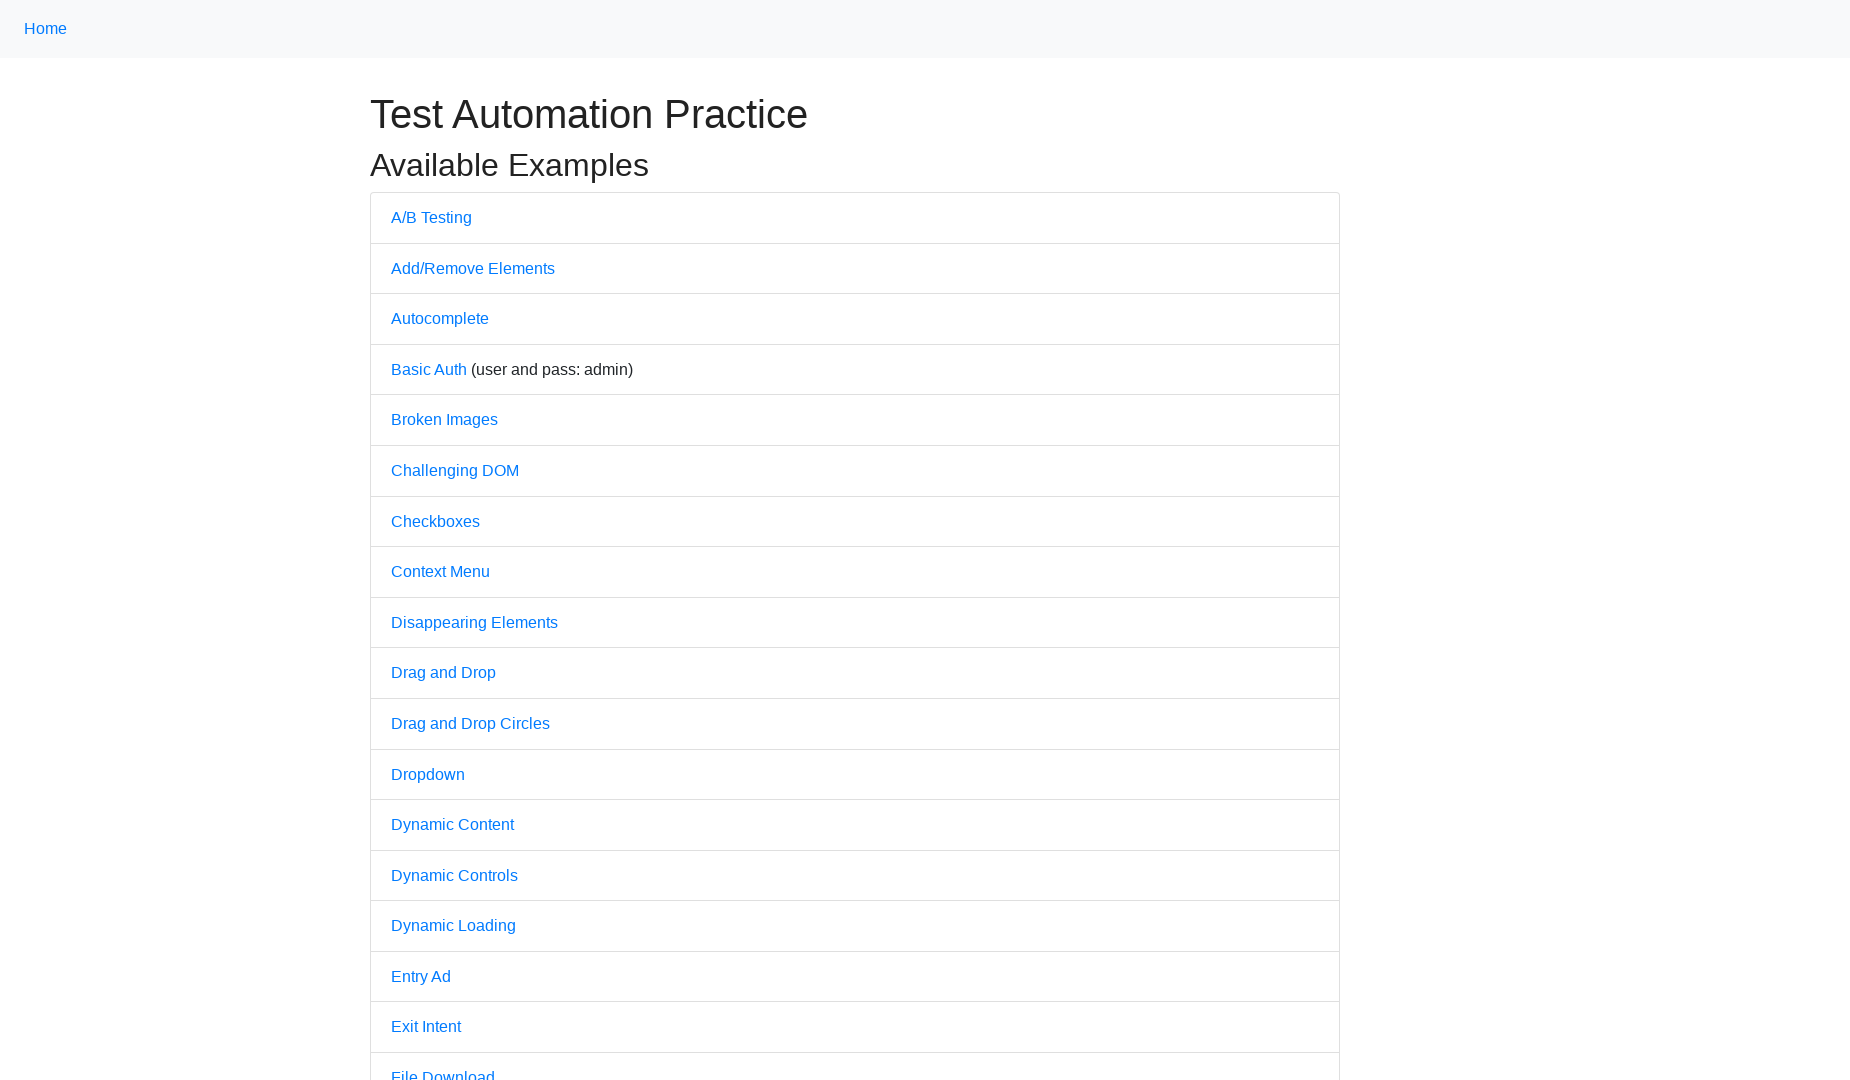

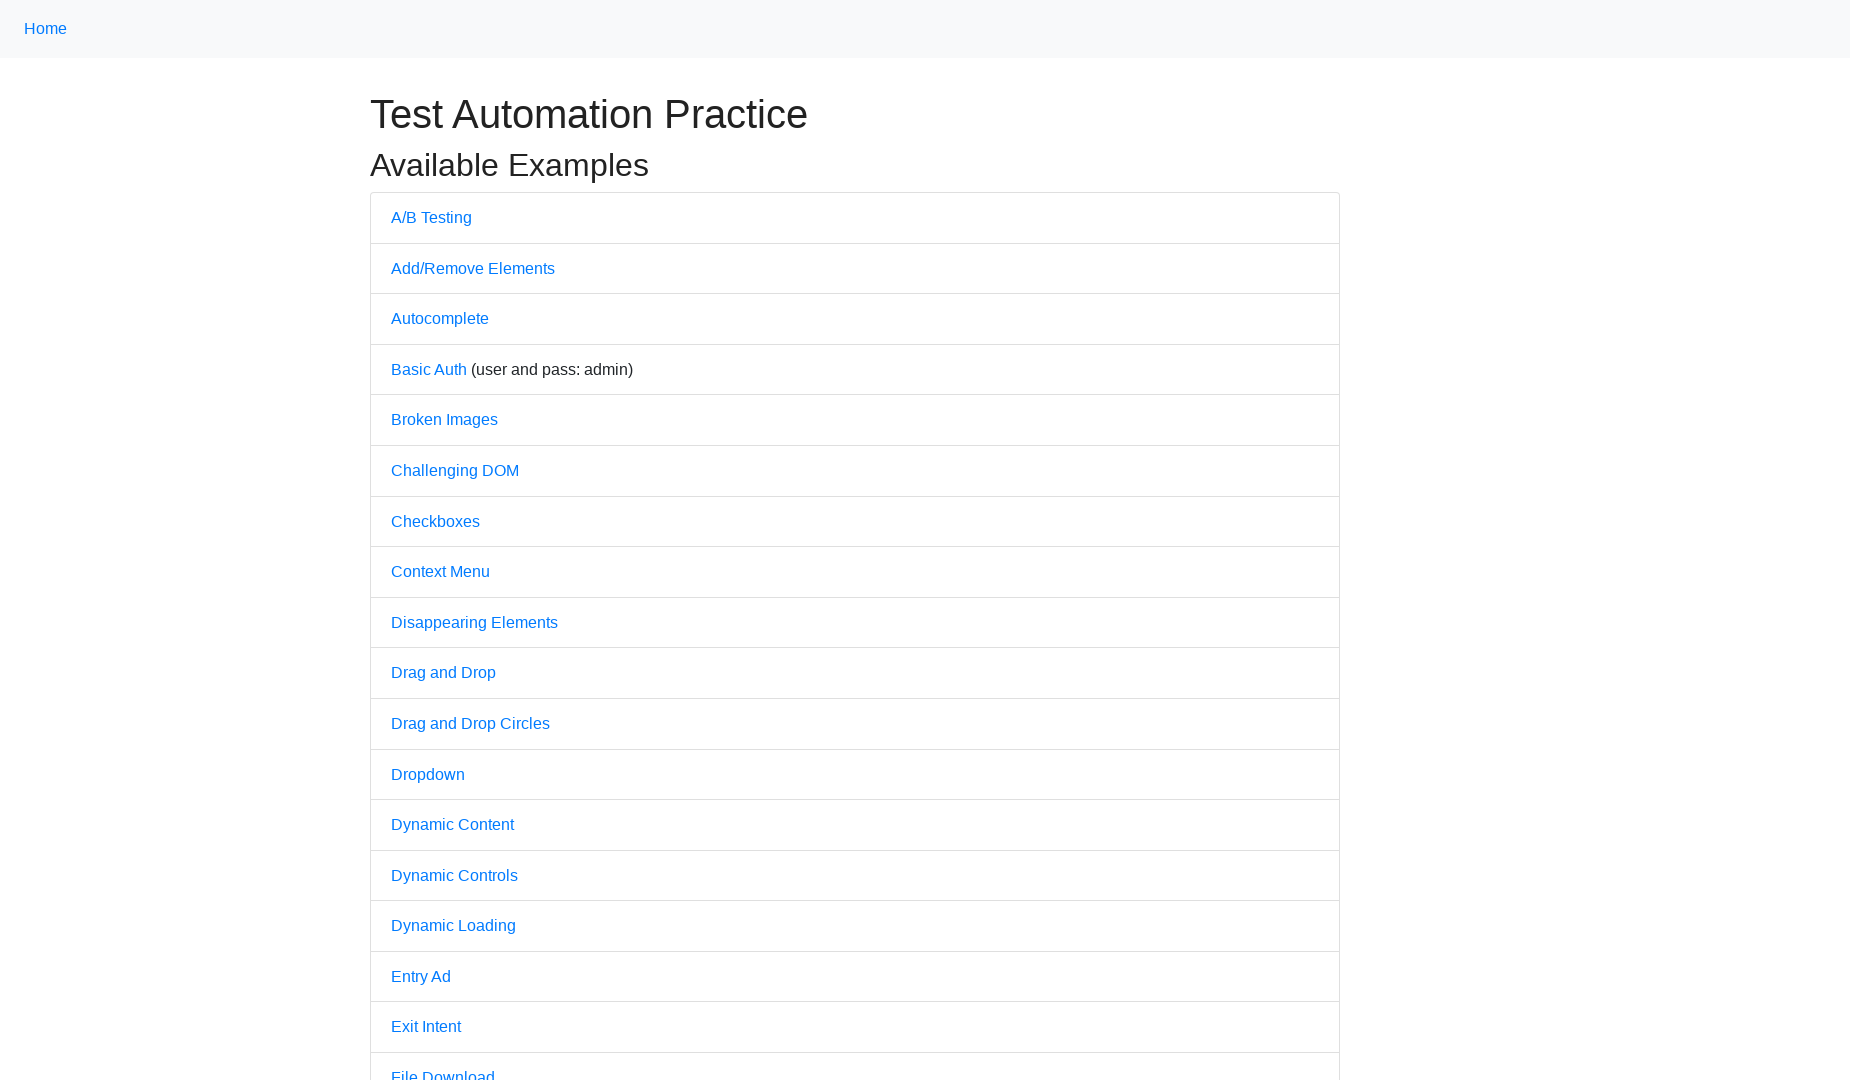